Tests that clicking Clear completed removes completed items from the list

Starting URL: https://demo.playwright.dev/todomvc

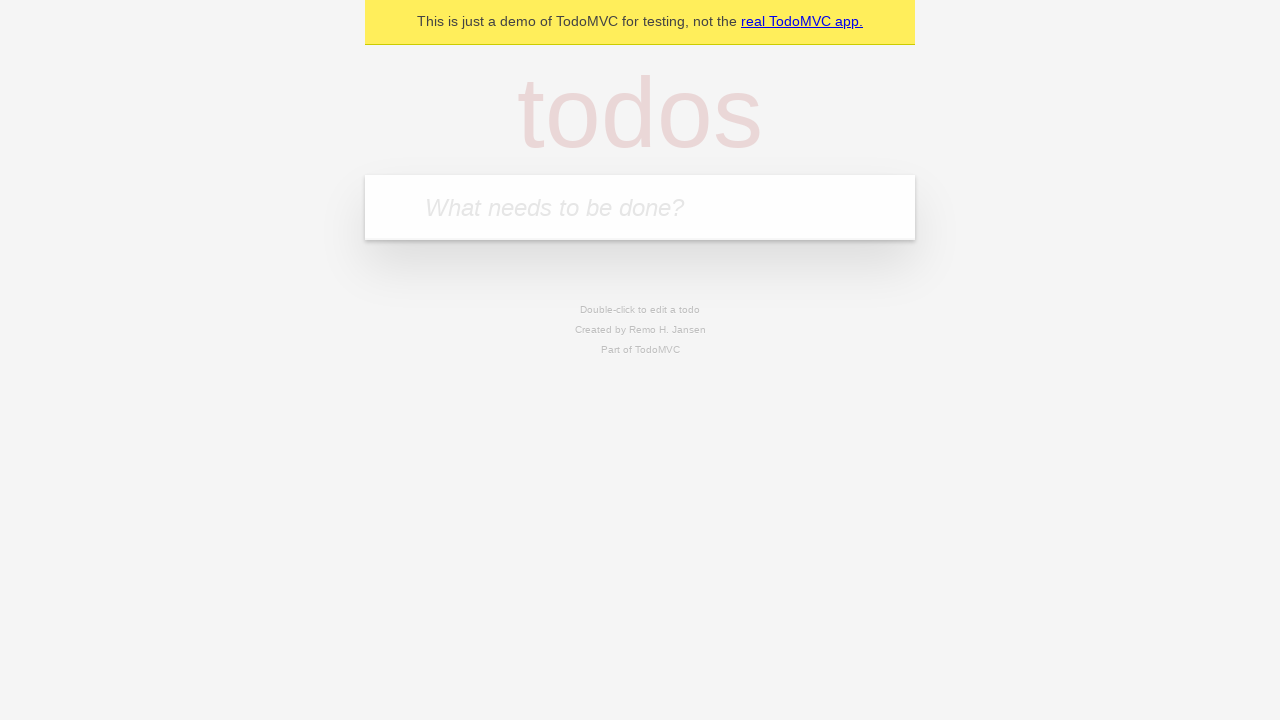

Filled todo input with 'buy some cheese' on internal:attr=[placeholder="What needs to be done?"i]
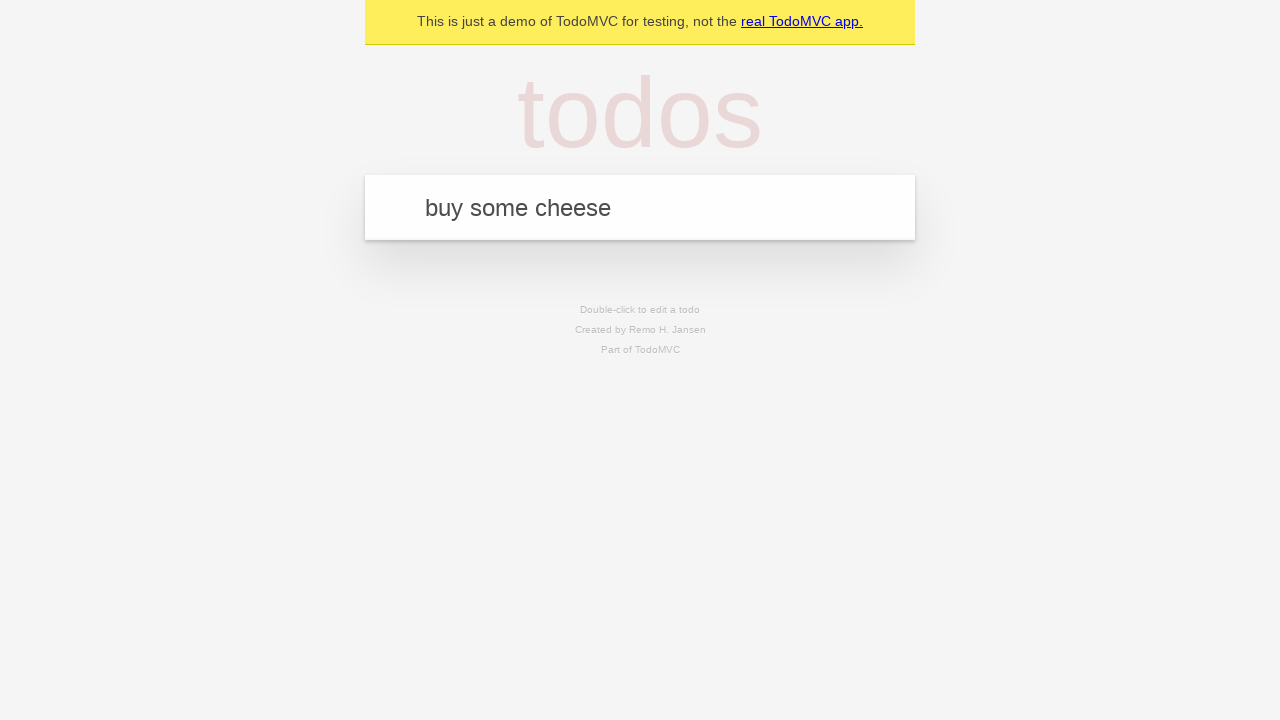

Pressed Enter to create first todo on internal:attr=[placeholder="What needs to be done?"i]
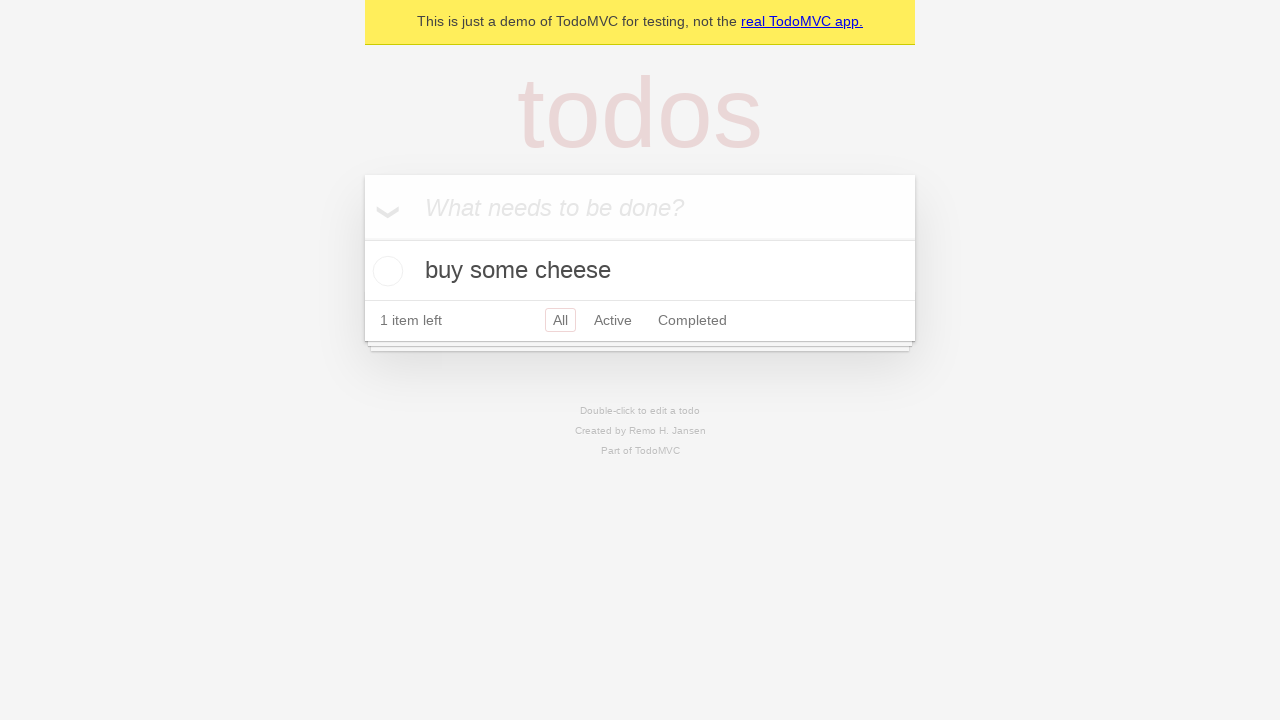

Filled todo input with 'feed the cat' on internal:attr=[placeholder="What needs to be done?"i]
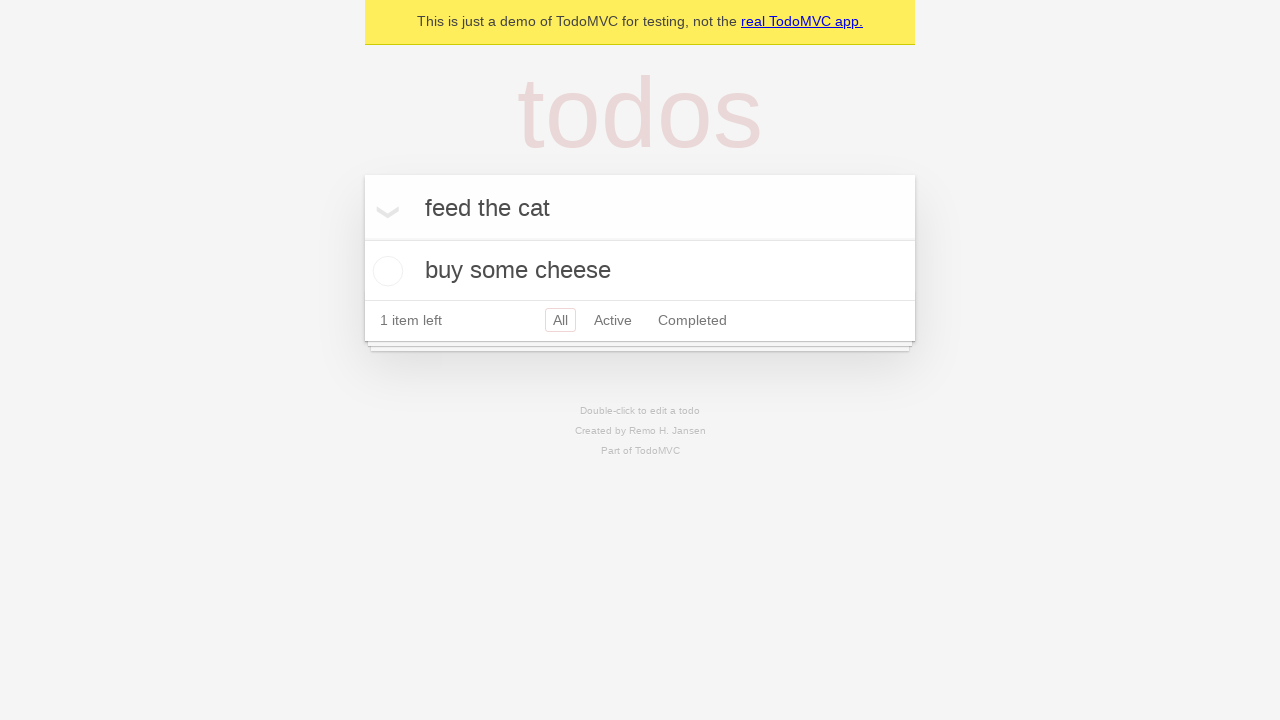

Pressed Enter to create second todo on internal:attr=[placeholder="What needs to be done?"i]
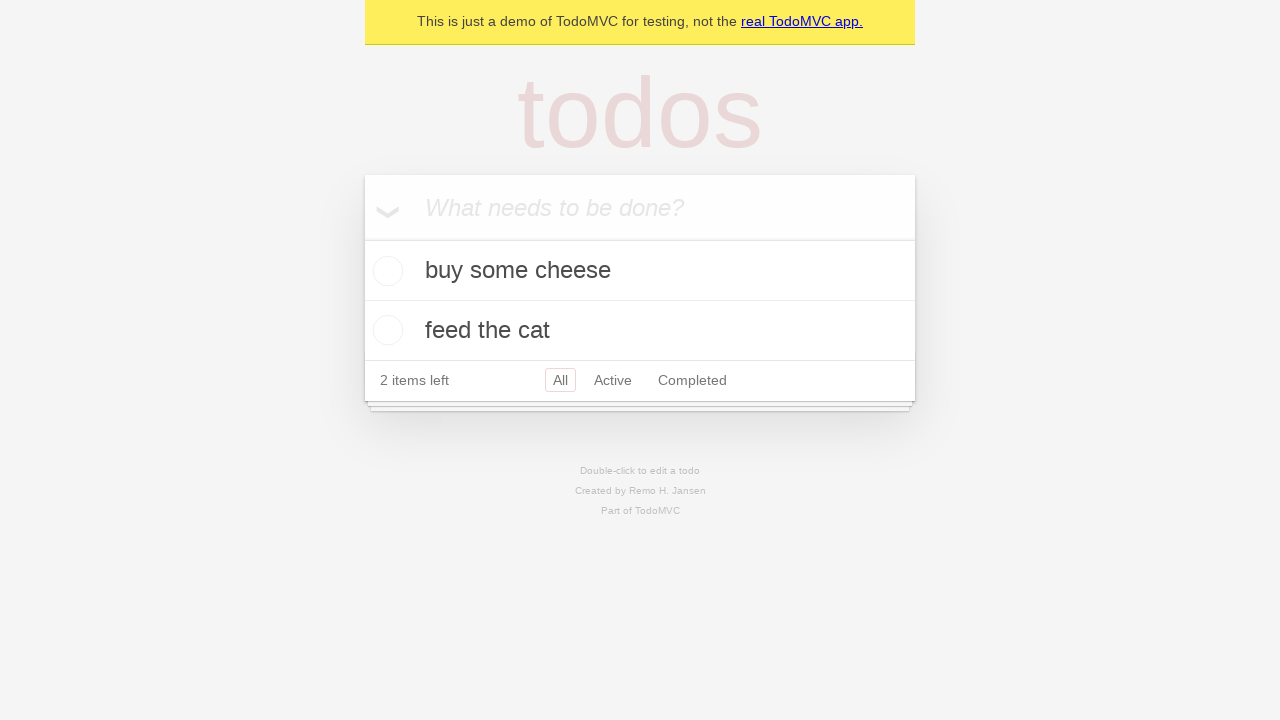

Filled todo input with 'book a doctors appointment' on internal:attr=[placeholder="What needs to be done?"i]
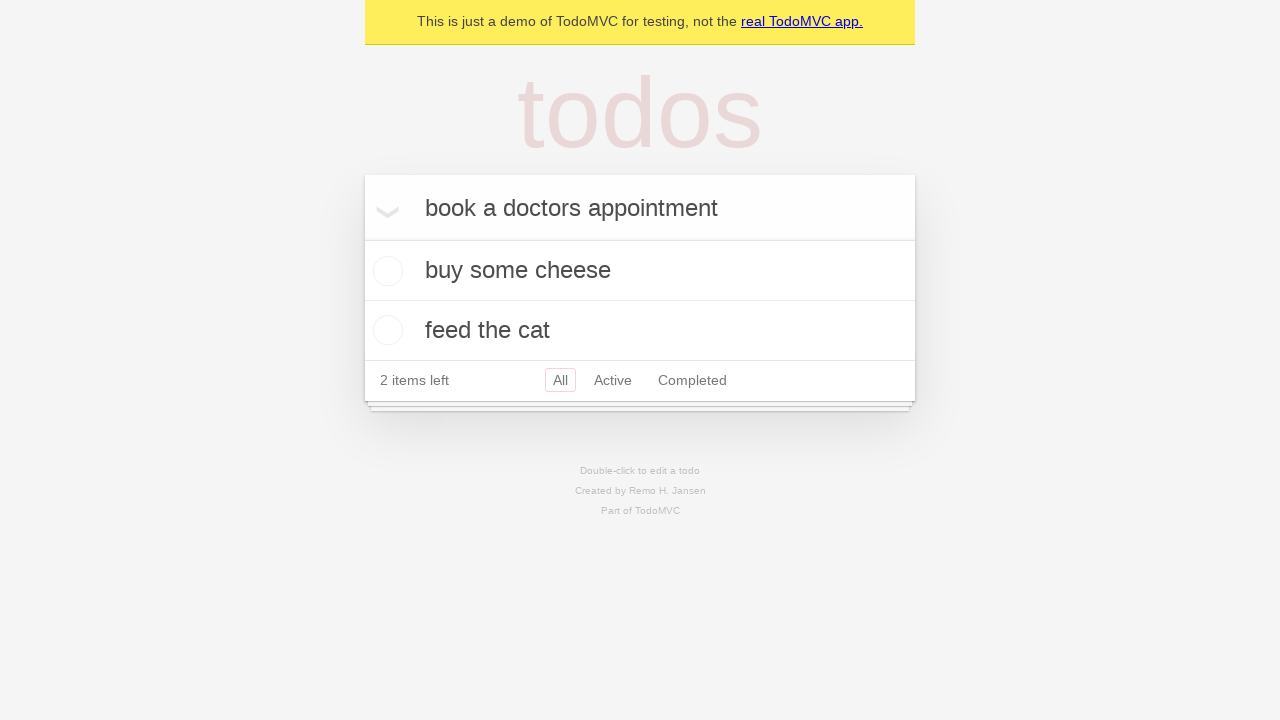

Pressed Enter to create third todo on internal:attr=[placeholder="What needs to be done?"i]
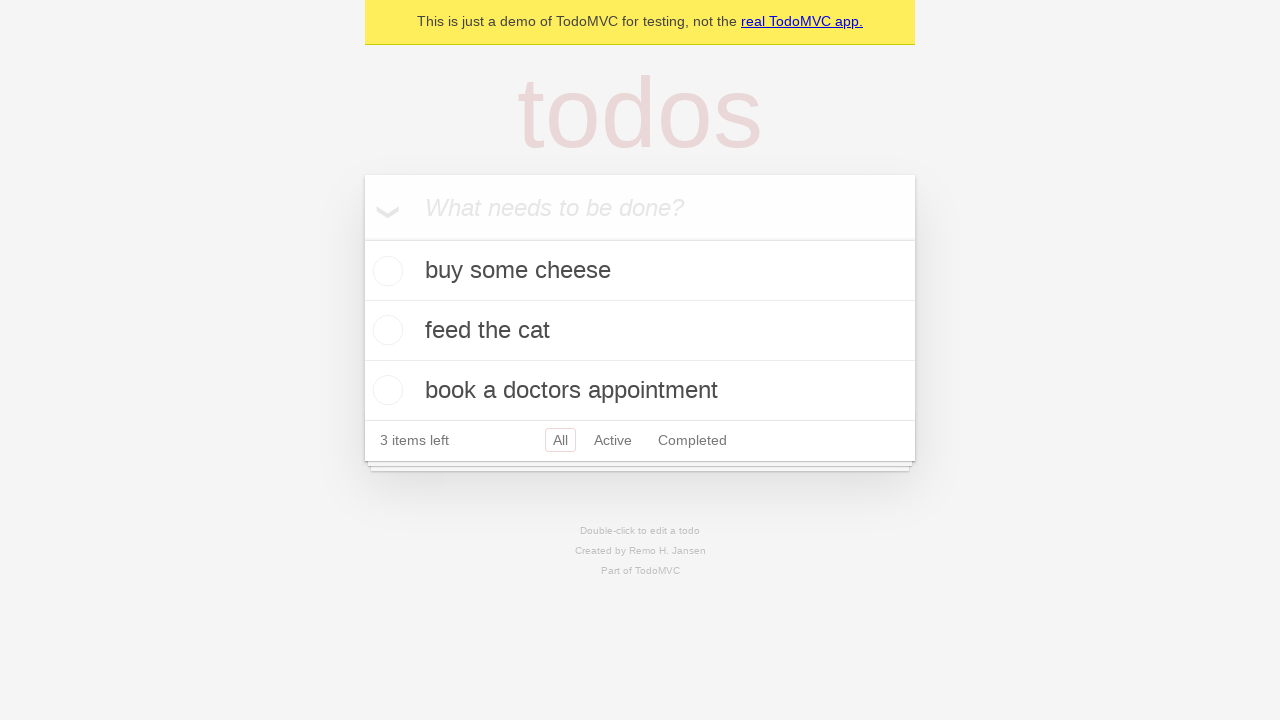

Checked the second todo item 'feed the cat' at (385, 330) on internal:testid=[data-testid="todo-item"s] >> nth=1 >> internal:role=checkbox
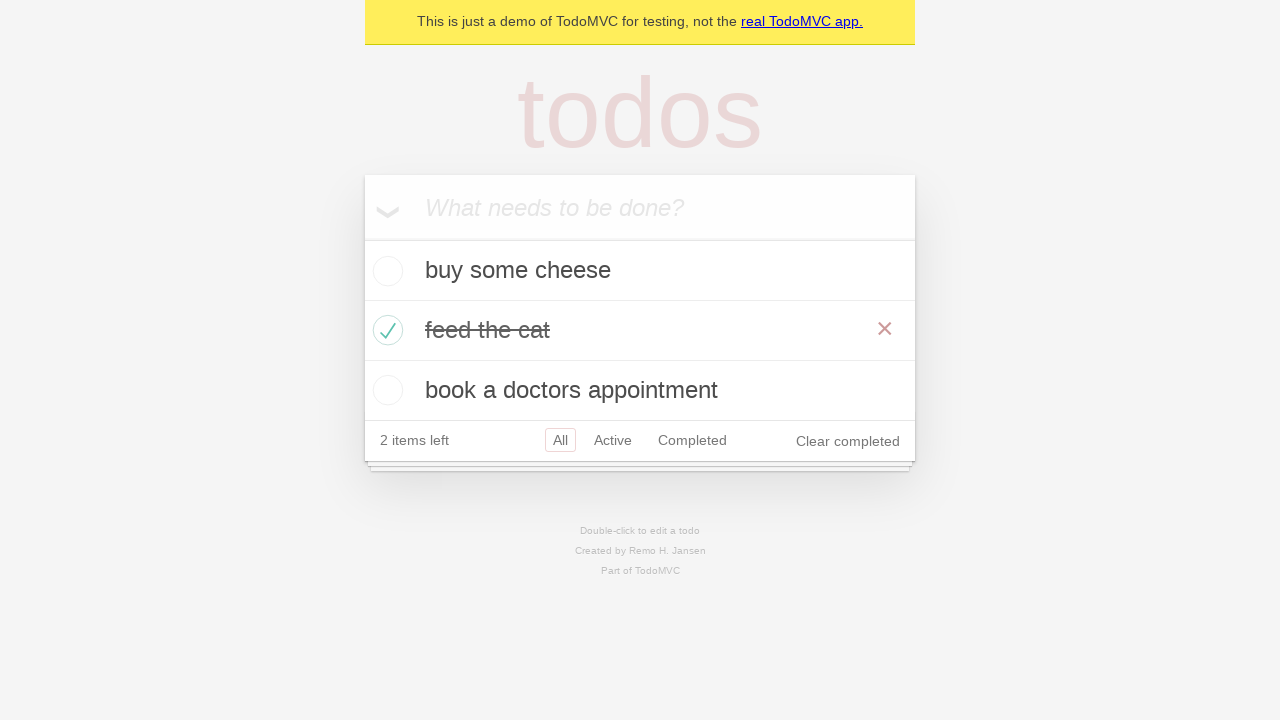

Clicked 'Clear completed' button to remove completed items at (848, 441) on internal:role=button[name="Clear completed"i]
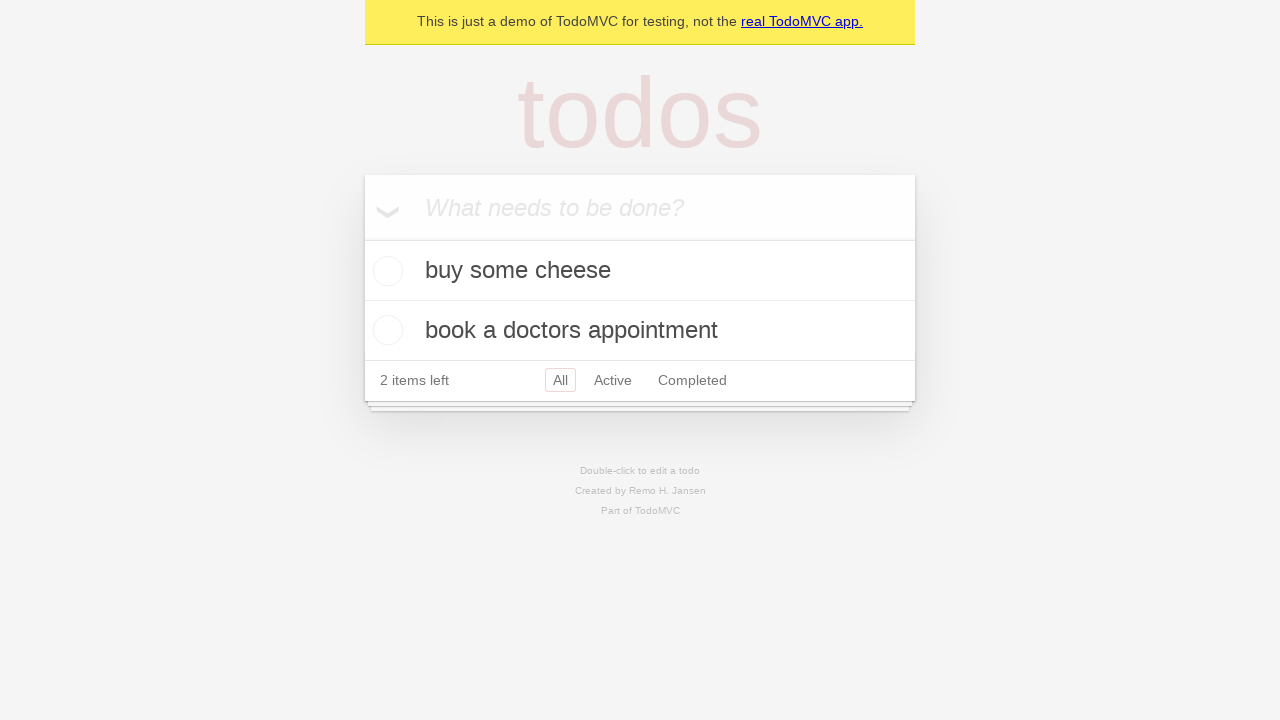

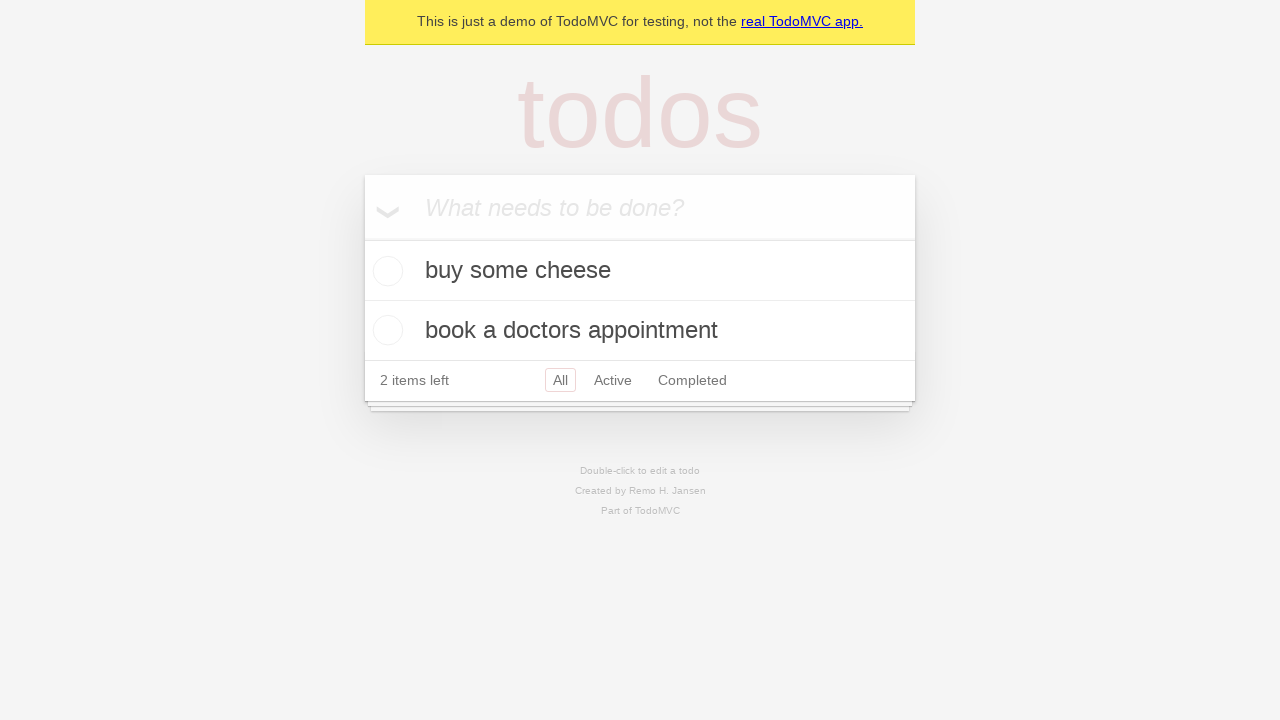